Tests checkbox functionality by navigating to a checkbox demo page and clicking on an age verification checkbox element.

Starting URL: http://syntaxprojects.com/basic-checkbox-demo.php

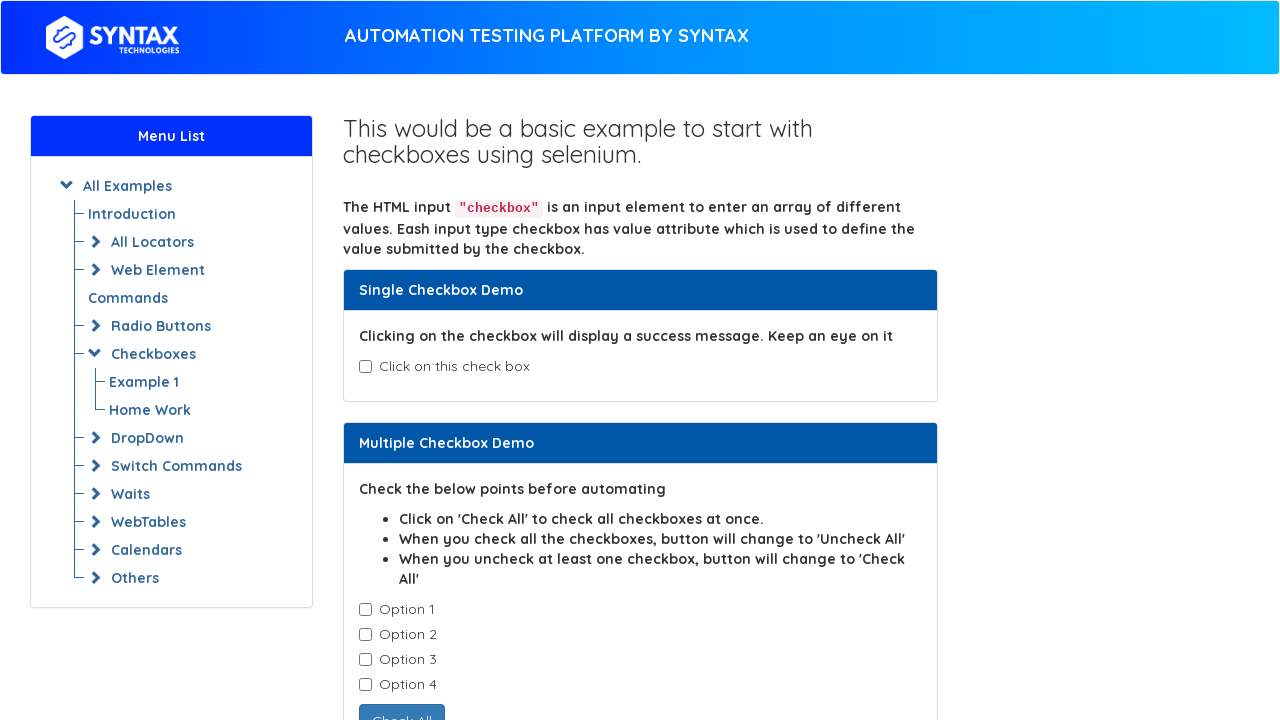

Clicked on age verification checkbox element at (365, 367) on #isAgeSelected
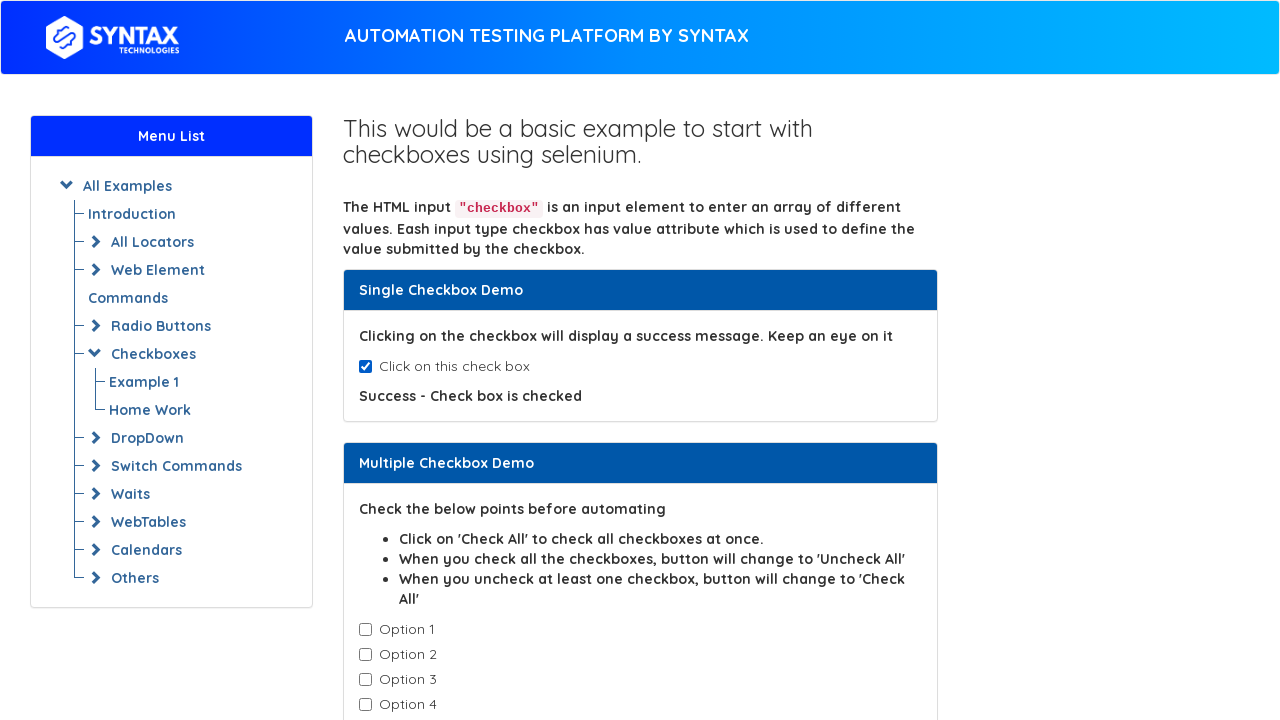

Waited 500ms for checkbox click to register
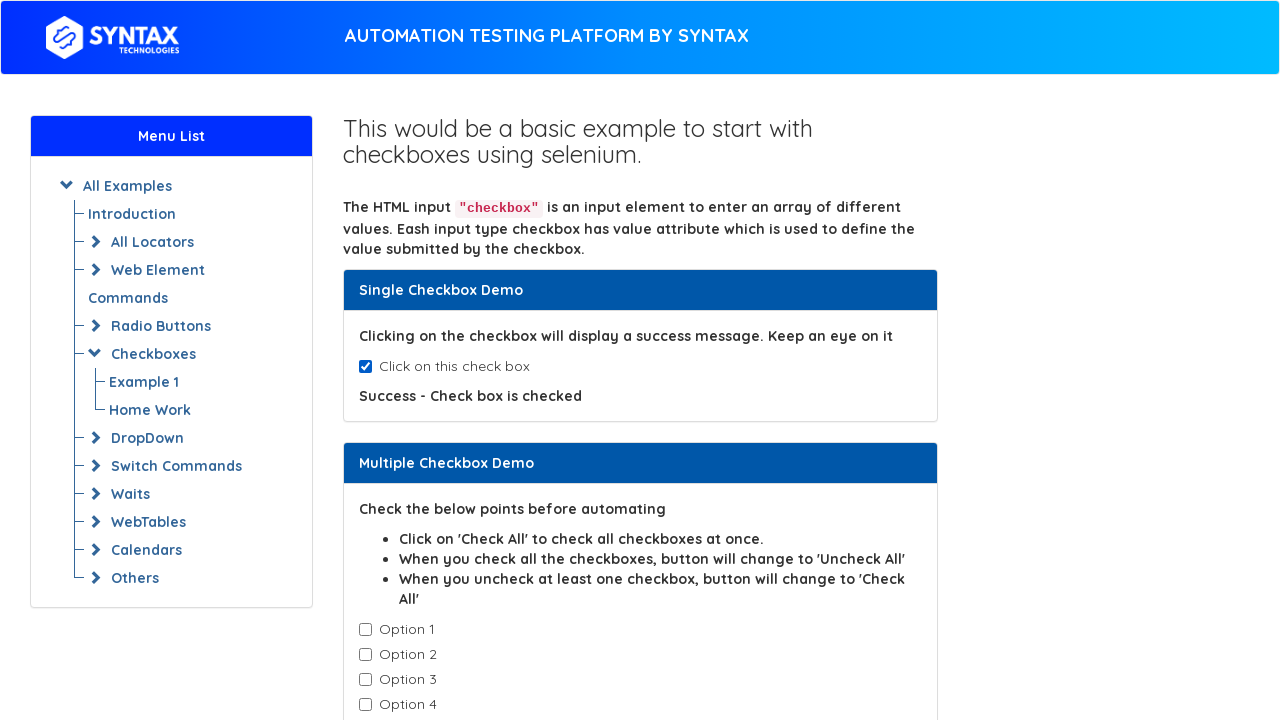

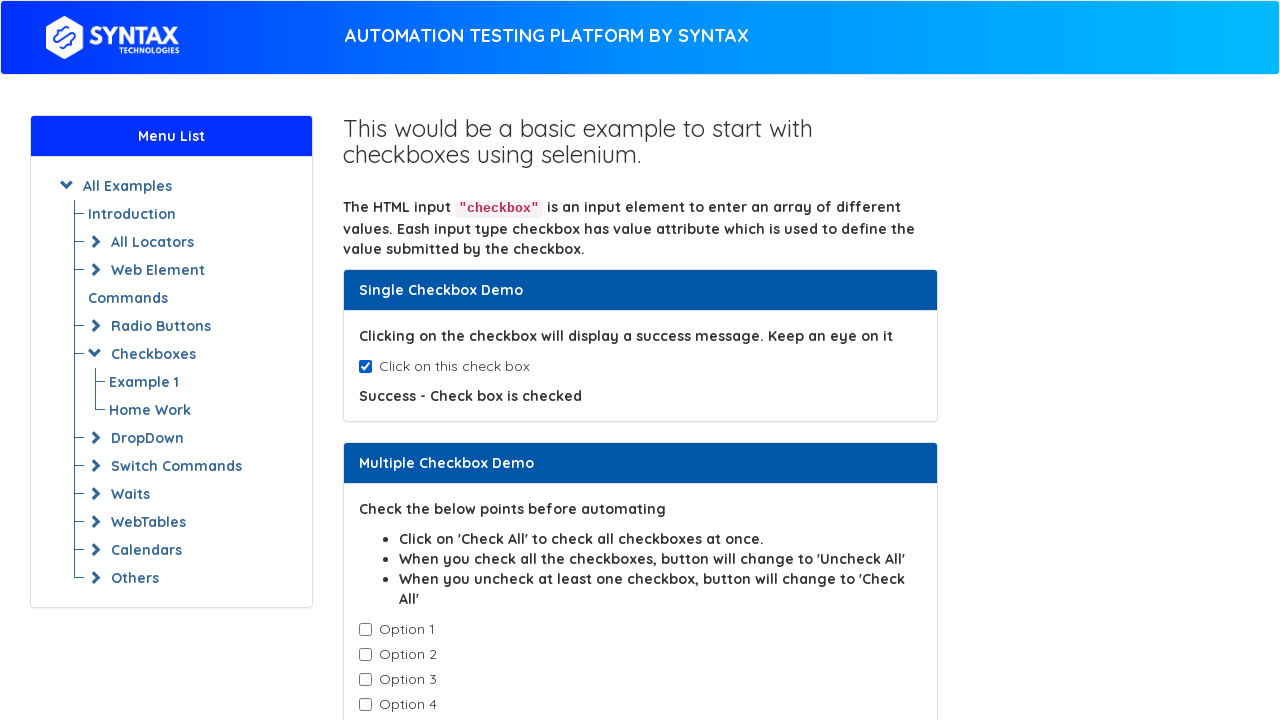